Tests navigation on the-internet.herokuapp.com by clicking on the Dynamic Content link from the homepage

Starting URL: https://the-internet.herokuapp.com/

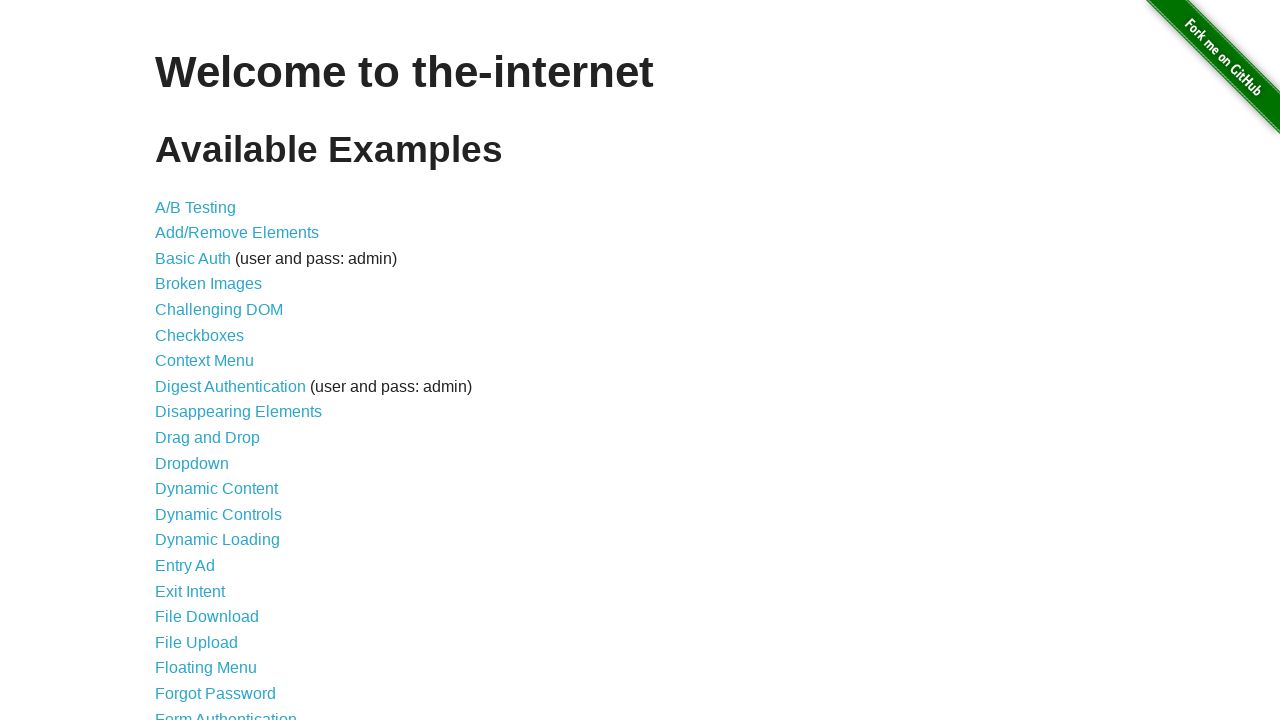

Clicked on Dynamic Content link from homepage at (216, 489) on text=Dynamic Content
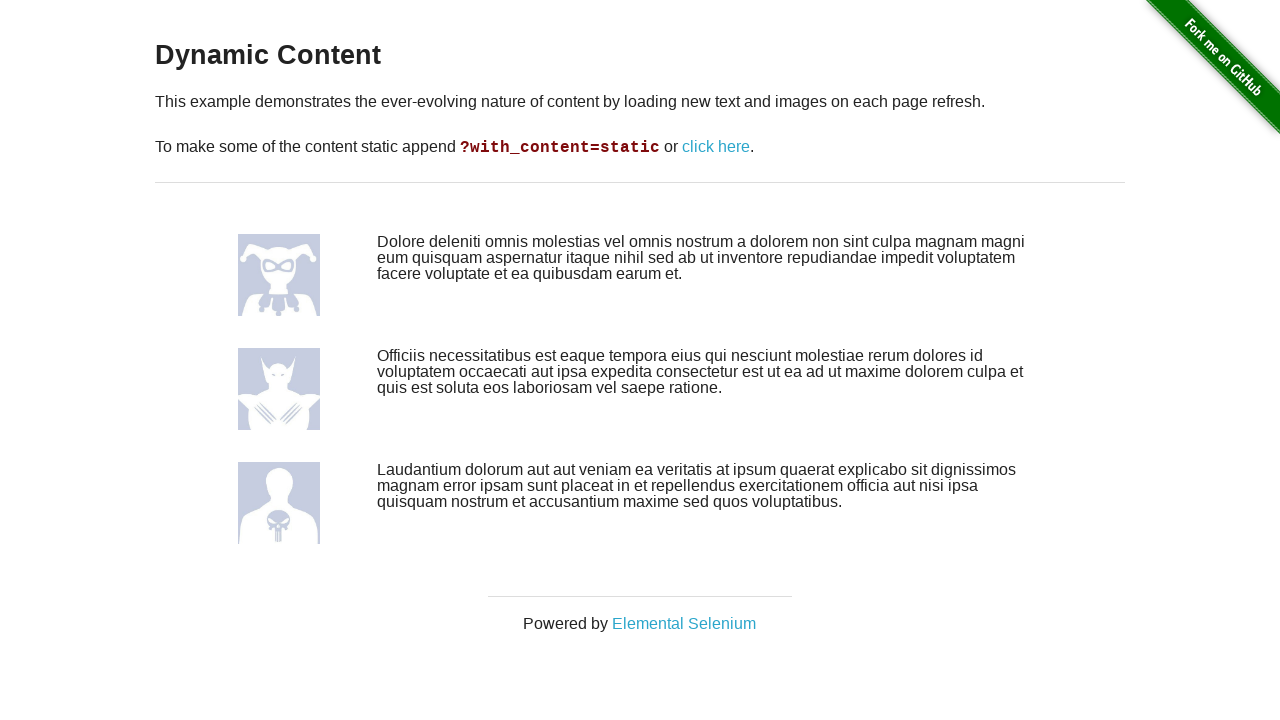

Dynamic Content page loaded successfully
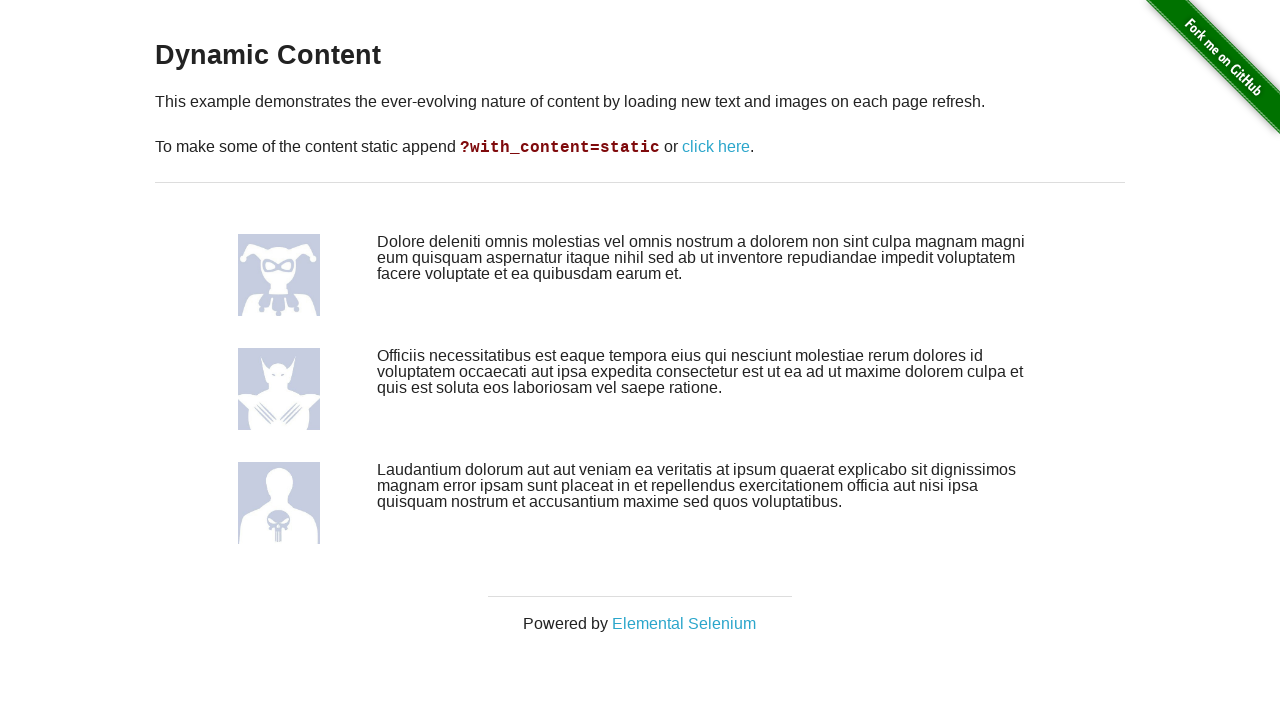

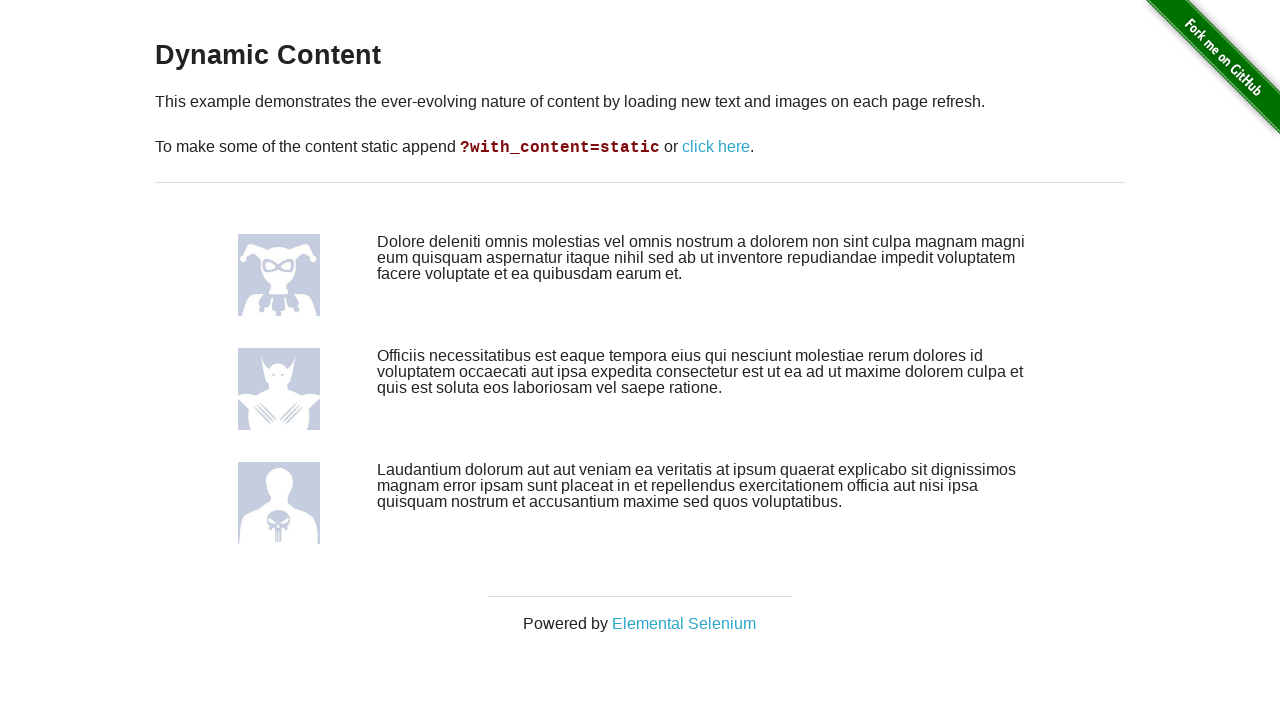